Tests drag and drop functionality by dragging an element from one location and dropping it onto another element

Starting URL: https://www.jqueryui.com/droppable/

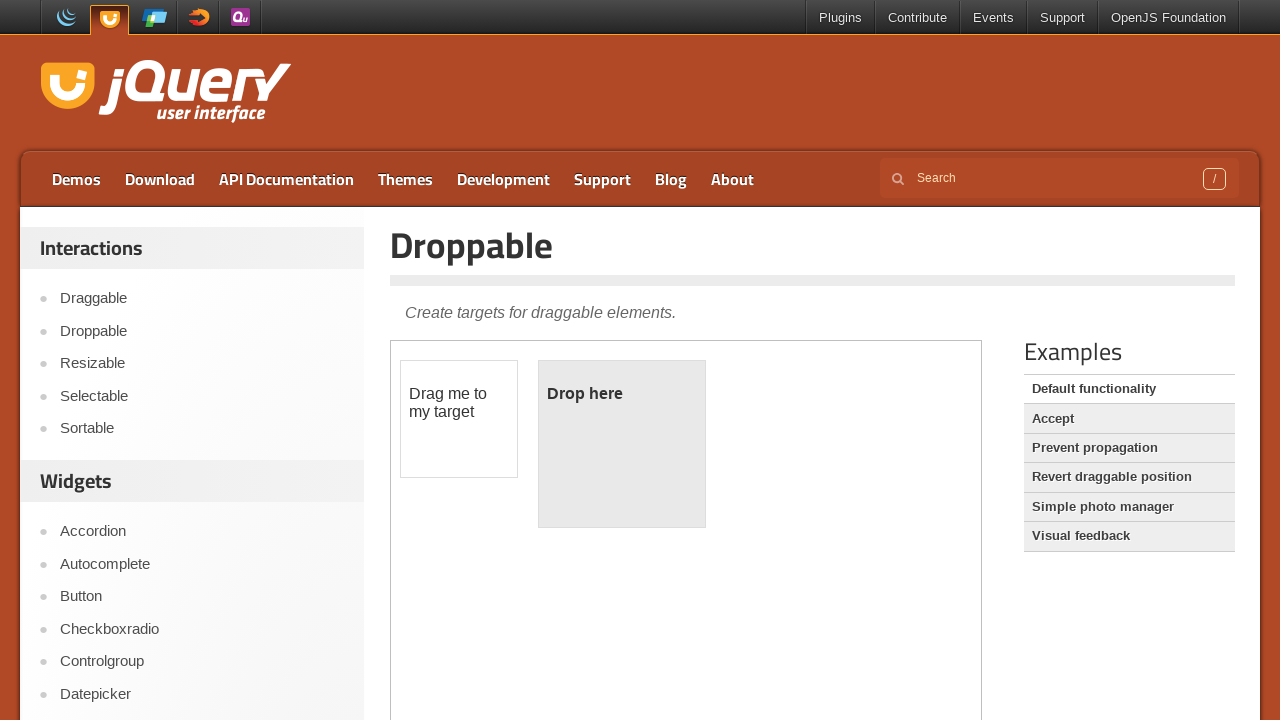

Located the iframe containing the drag and drop demo
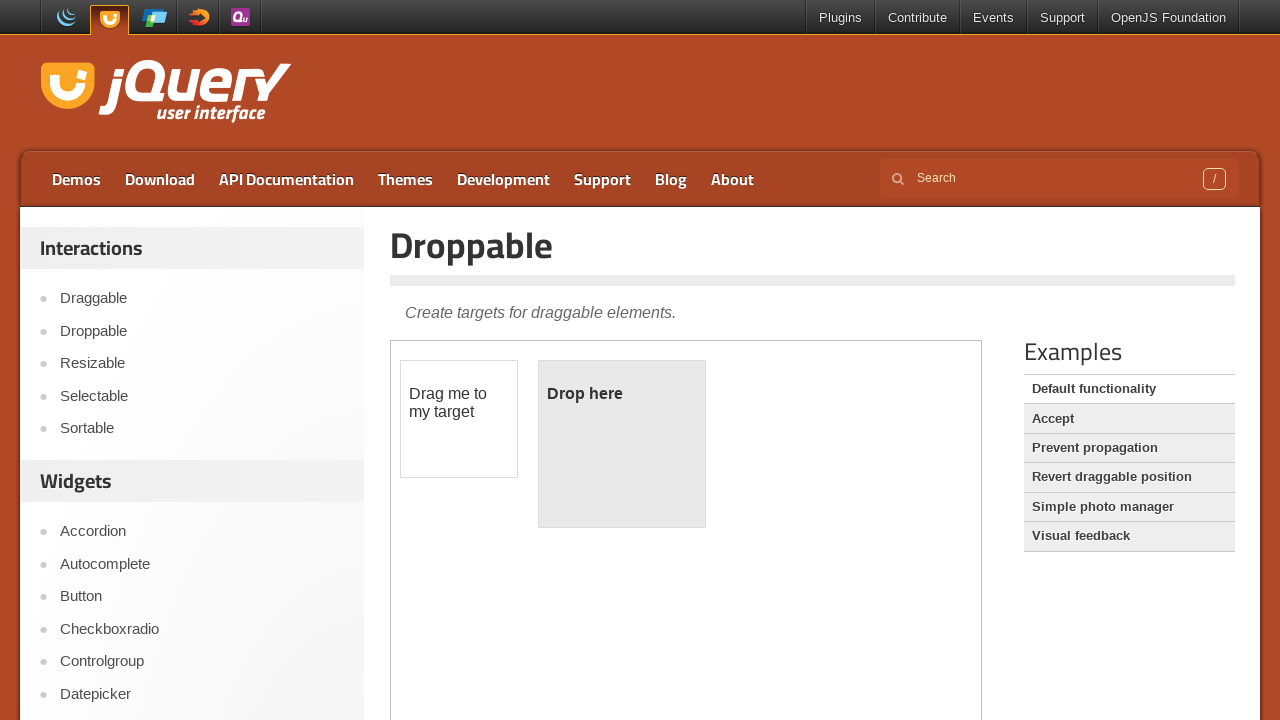

Located the draggable element
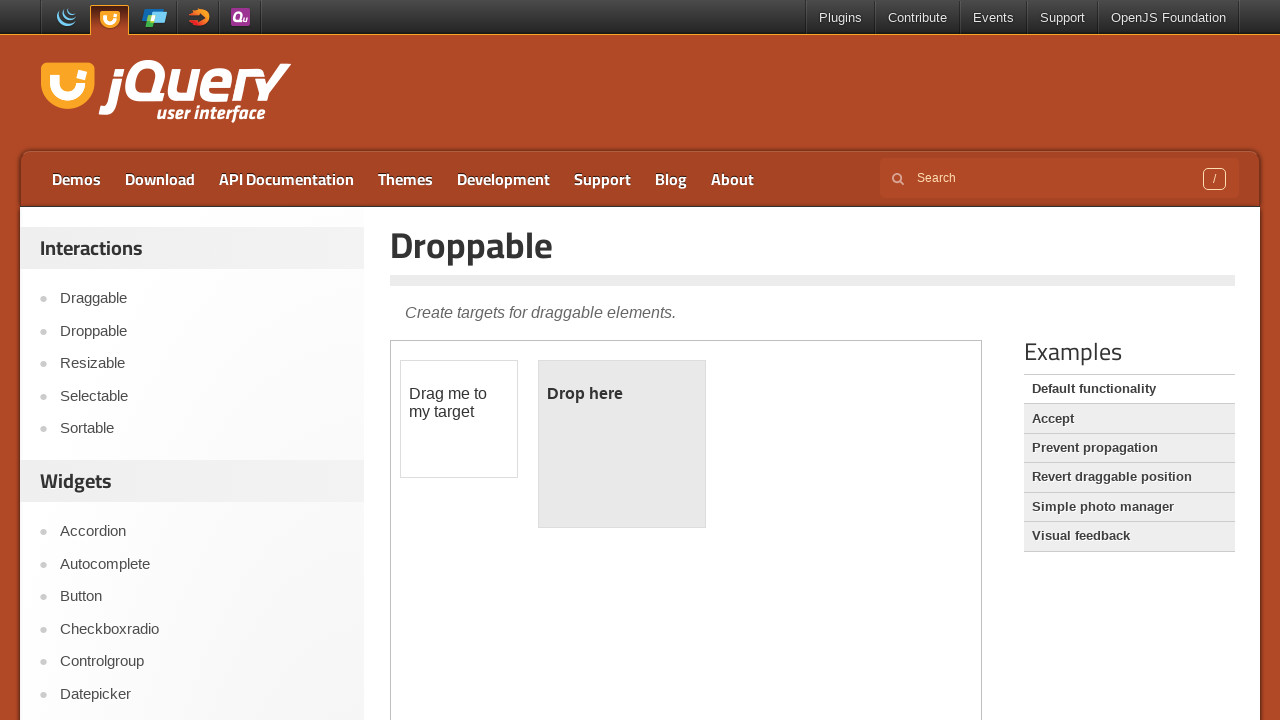

Located the droppable target element
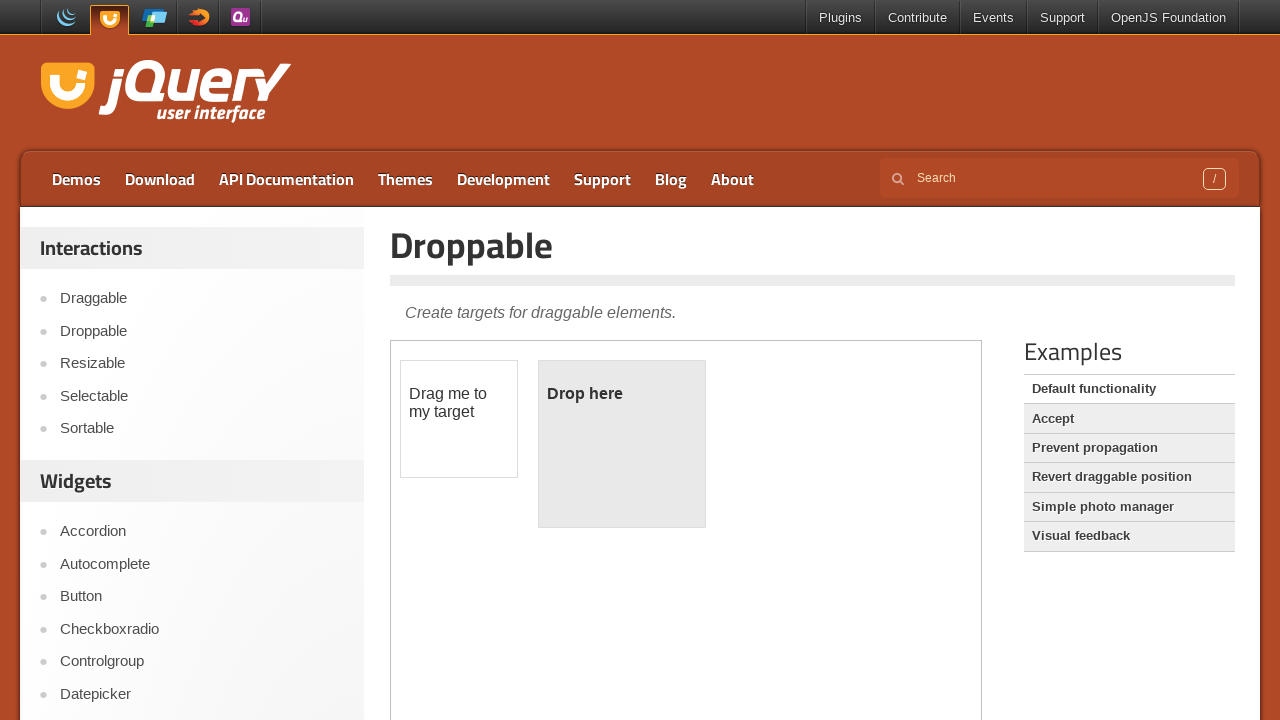

Dragged the draggable element and dropped it onto the droppable element at (622, 444)
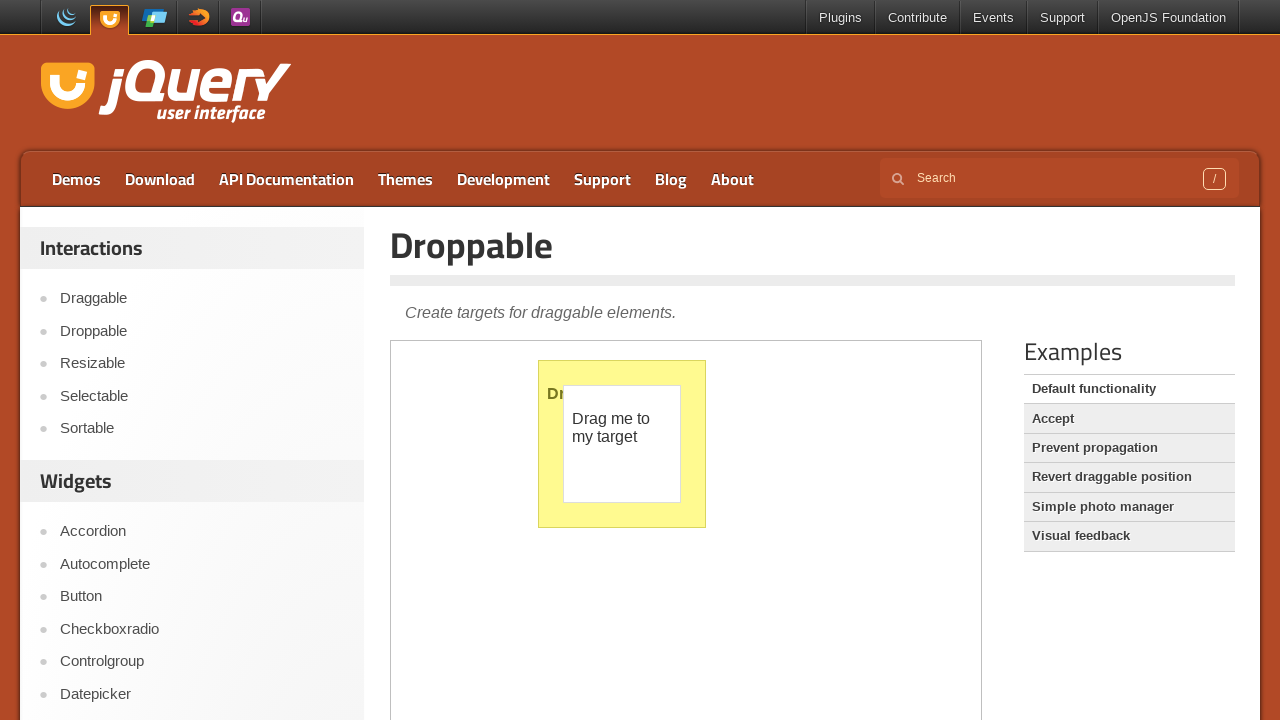

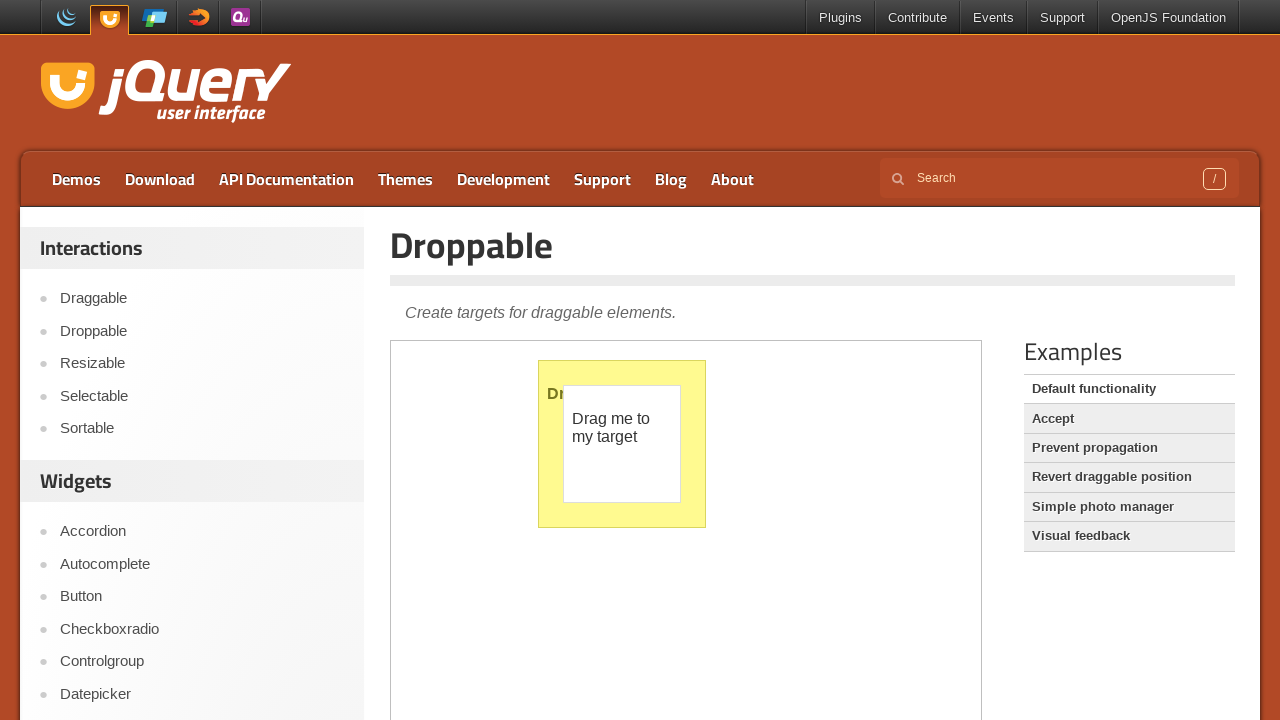